Tests filtering to display only completed items

Starting URL: https://demo.playwright.dev/todomvc

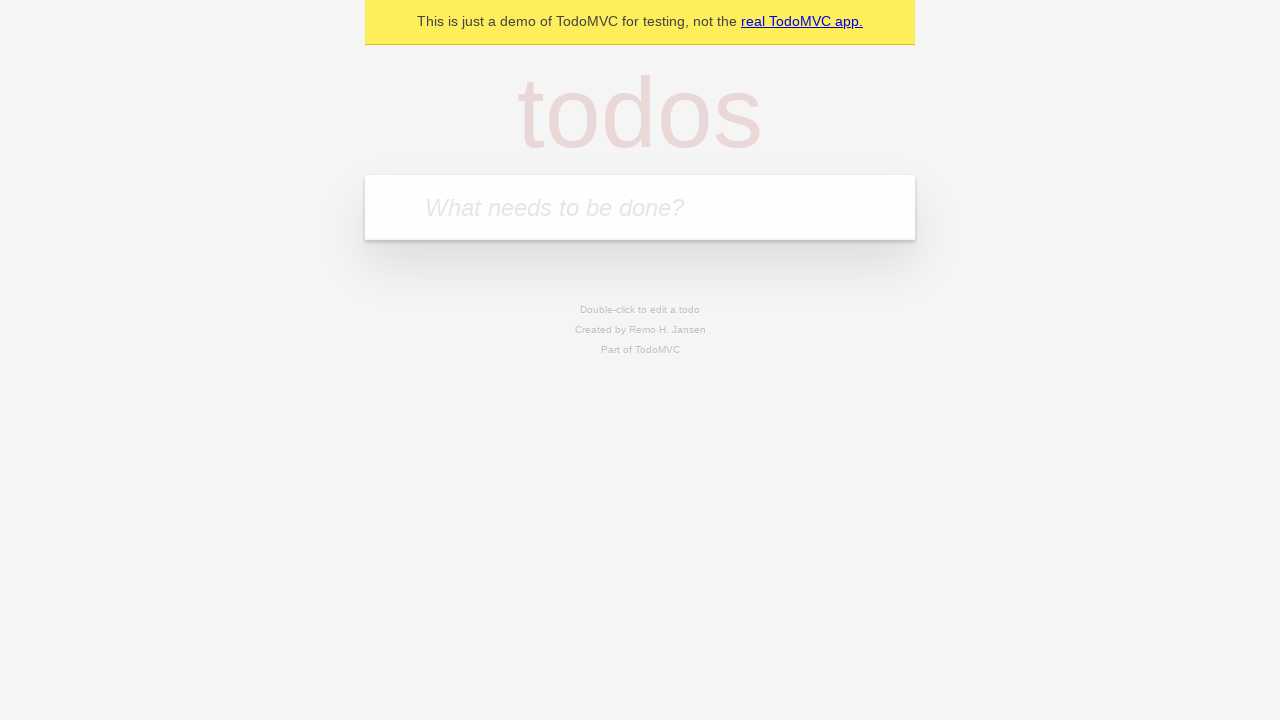

Filled todo input with 'buy some cheese' on internal:attr=[placeholder="What needs to be done?"i]
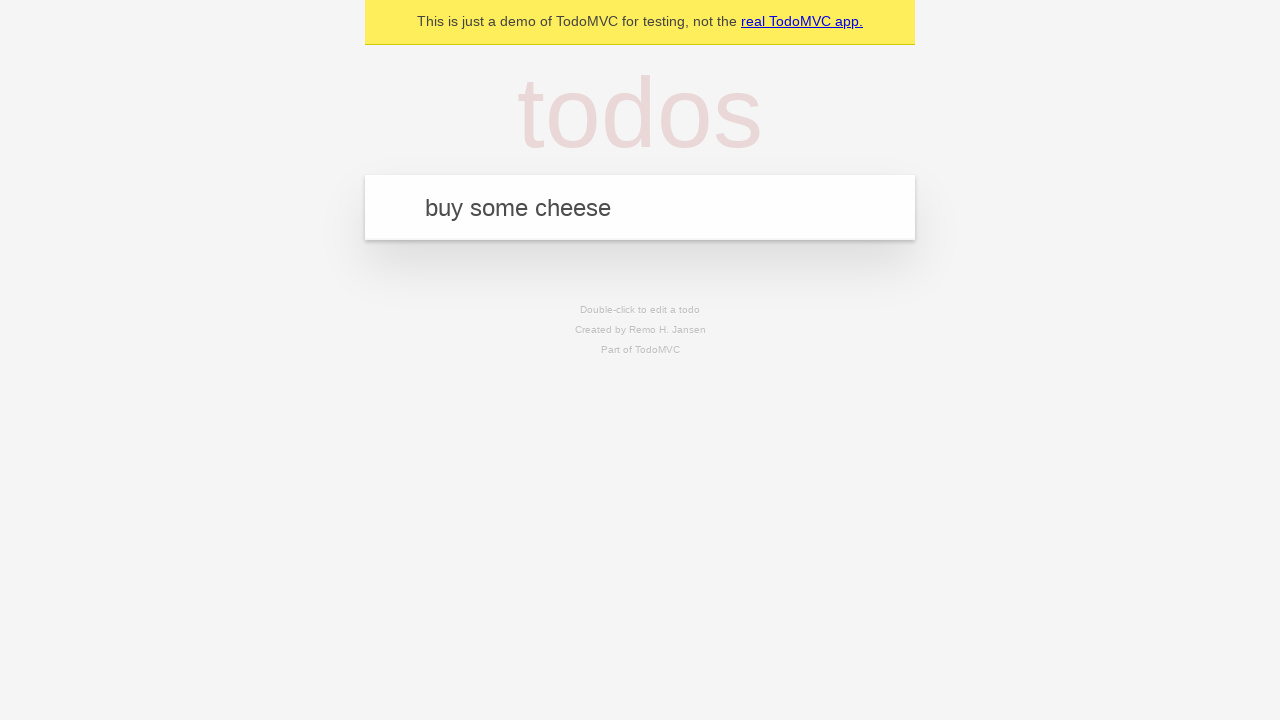

Pressed Enter to add first todo on internal:attr=[placeholder="What needs to be done?"i]
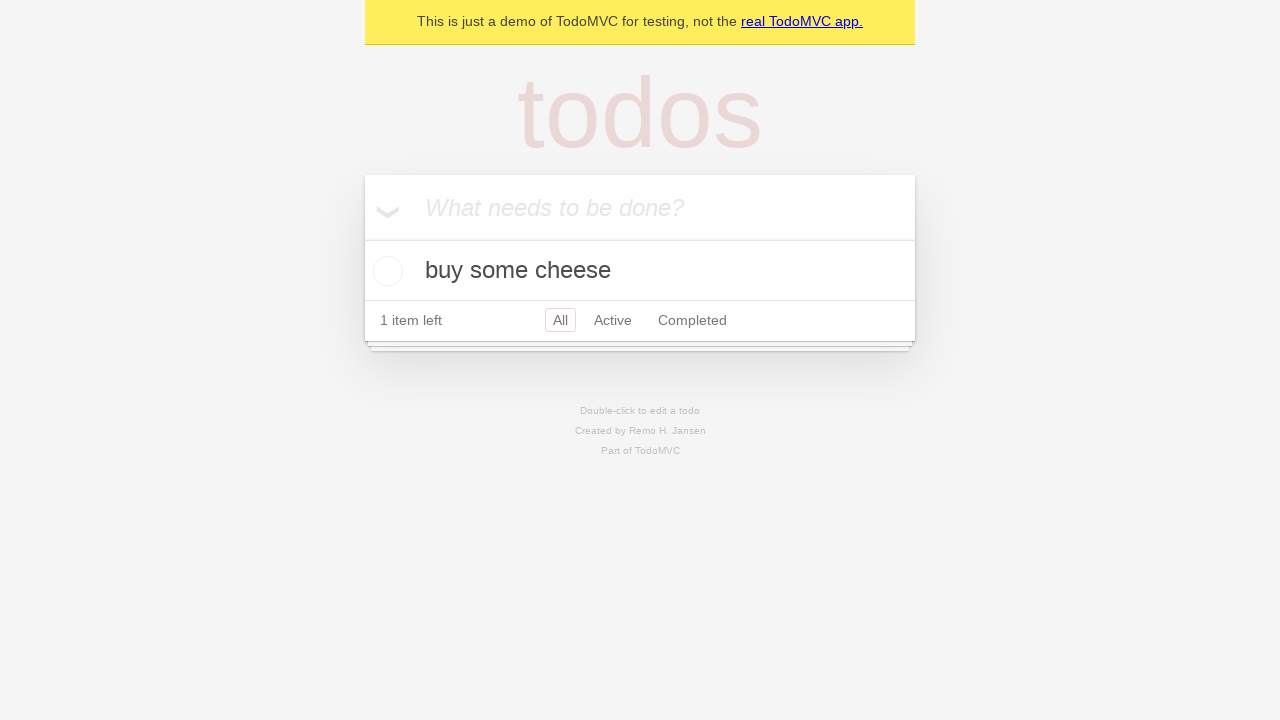

Filled todo input with 'feed the cat' on internal:attr=[placeholder="What needs to be done?"i]
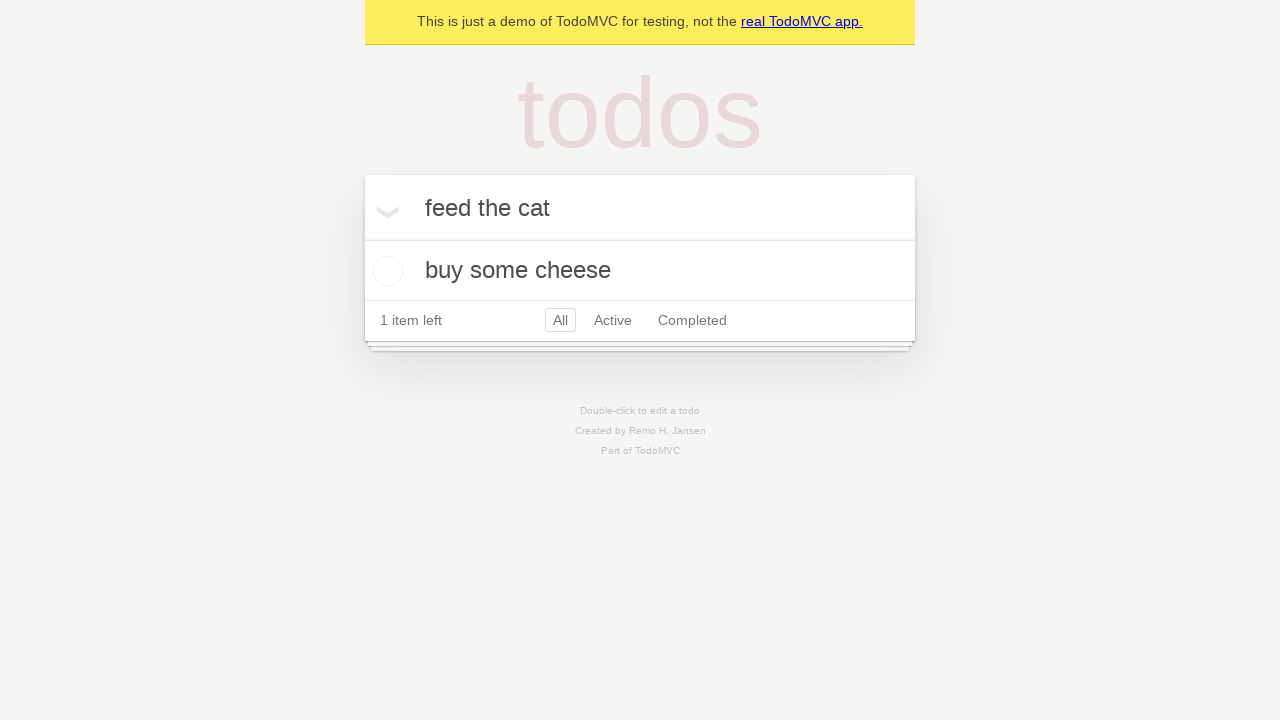

Pressed Enter to add second todo on internal:attr=[placeholder="What needs to be done?"i]
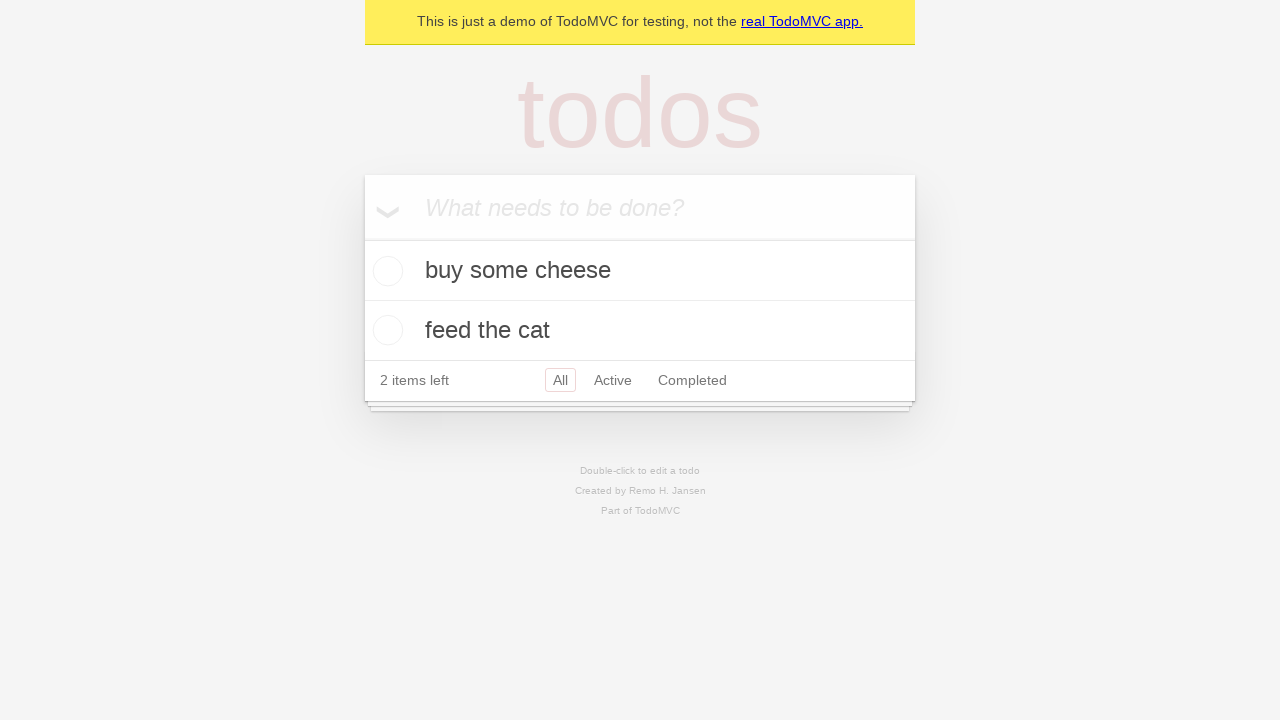

Filled todo input with 'book a doctors appointment' on internal:attr=[placeholder="What needs to be done?"i]
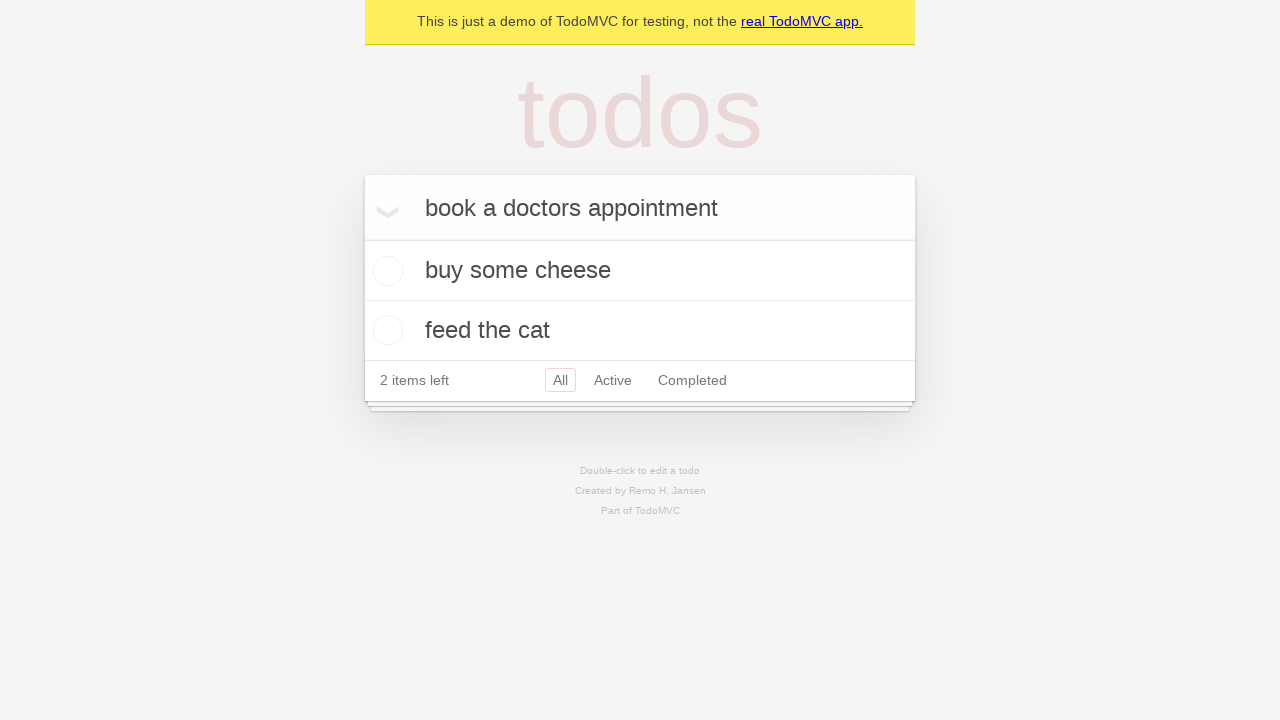

Pressed Enter to add third todo on internal:attr=[placeholder="What needs to be done?"i]
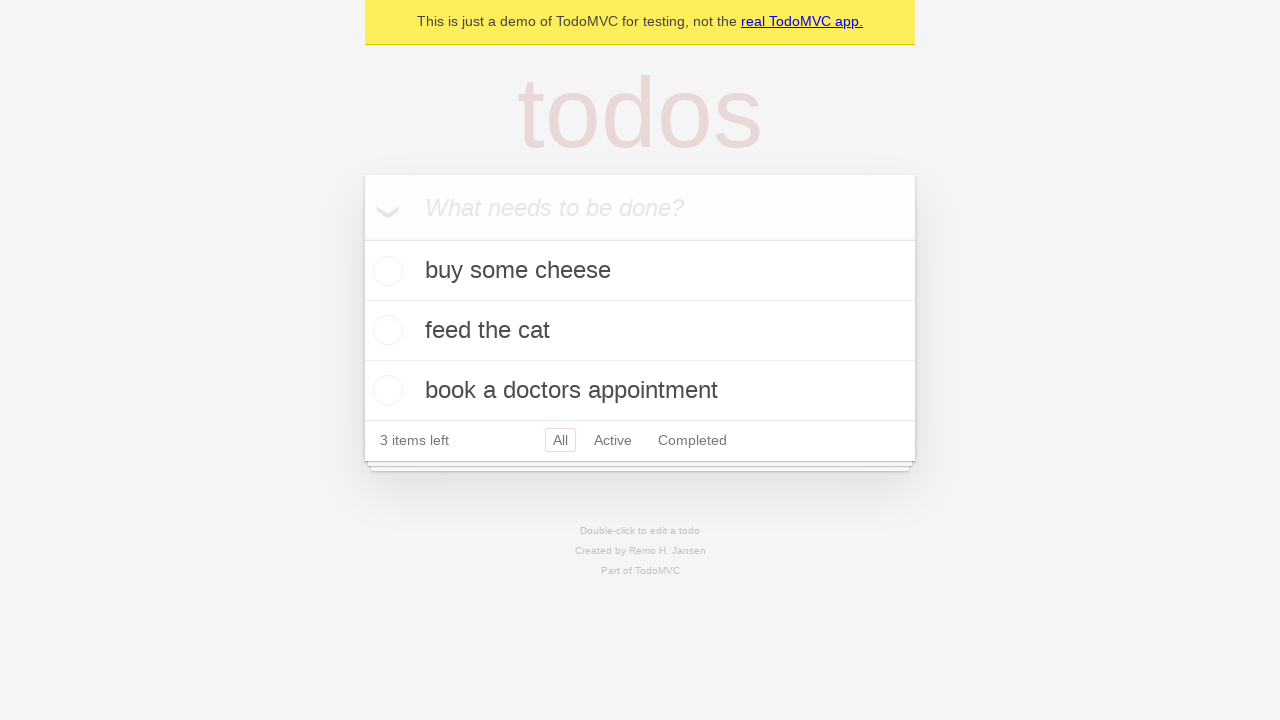

Checked the second todo item to mark it as completed at (385, 330) on internal:testid=[data-testid="todo-item"s] >> nth=1 >> internal:role=checkbox
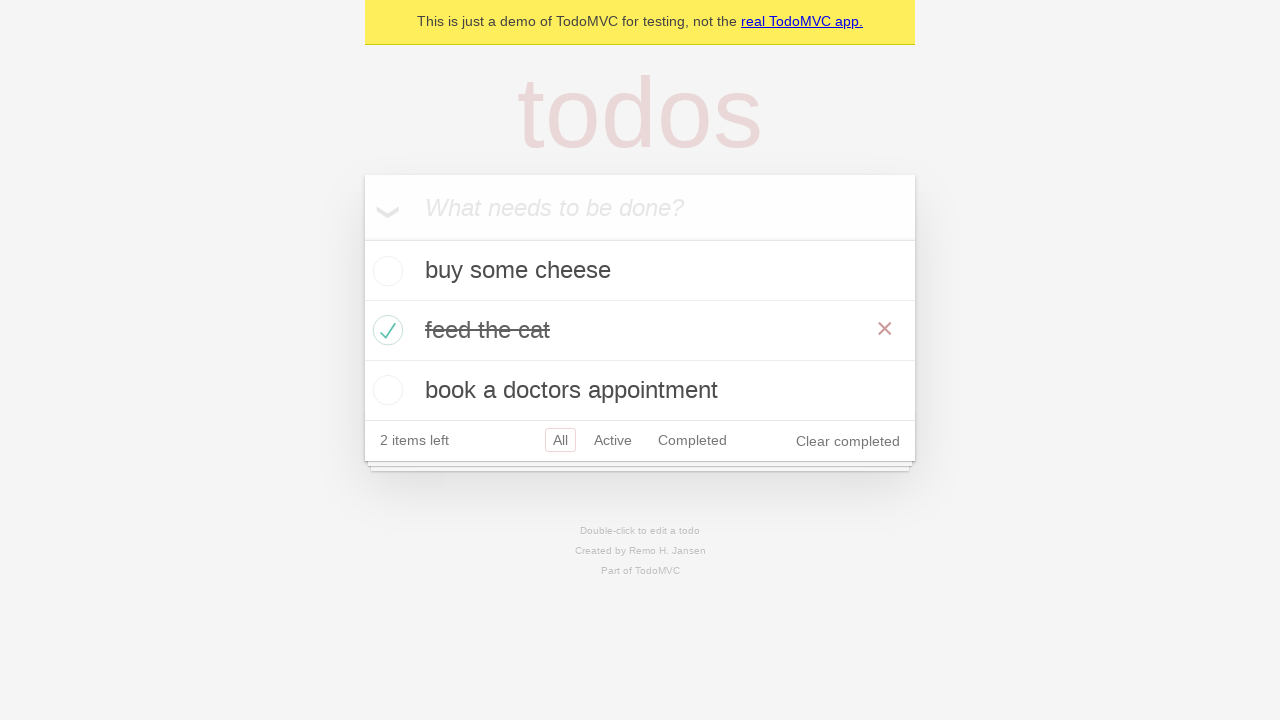

Clicked the Completed filter link at (692, 440) on internal:role=link[name="Completed"i]
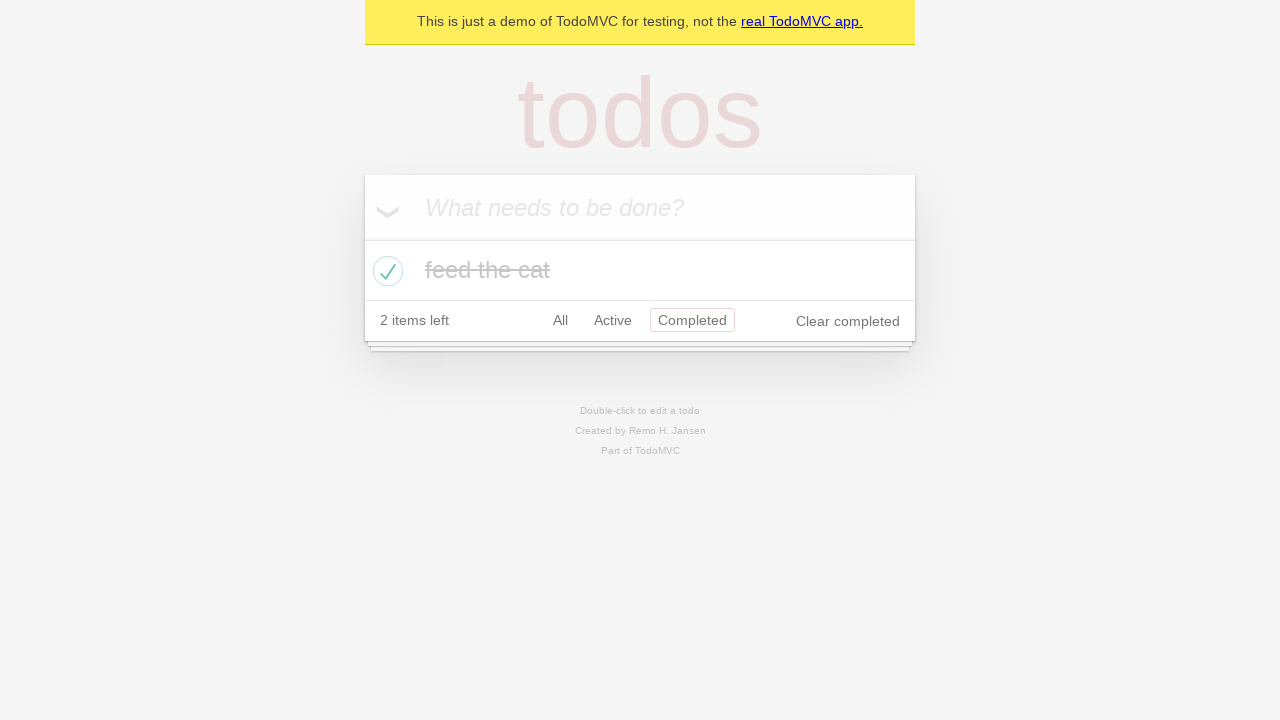

Filtered view loaded showing only completed items
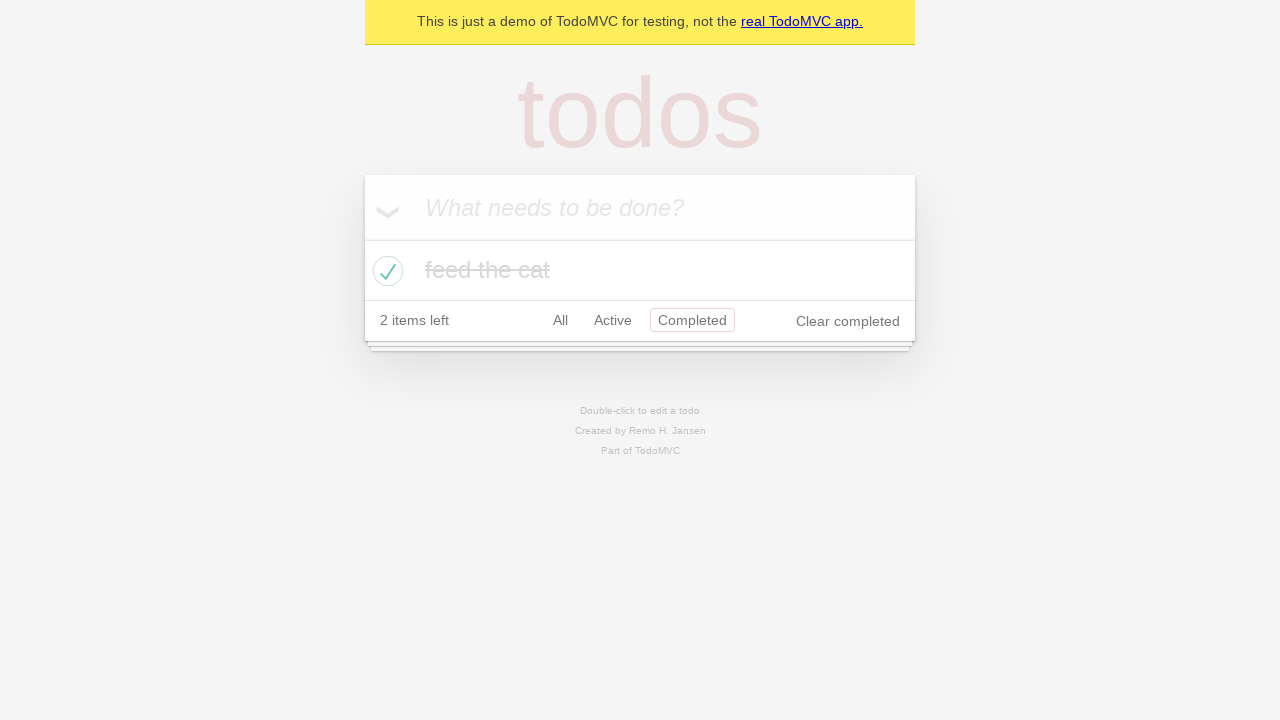

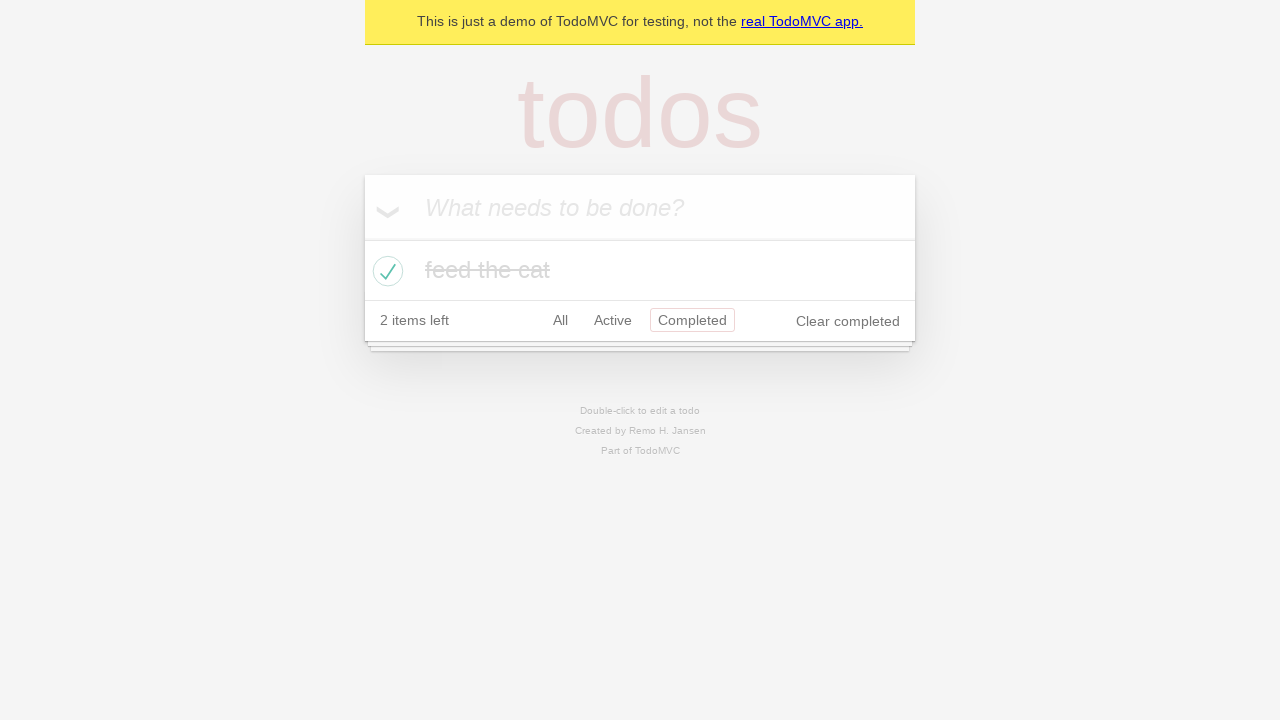